Tests JavaScript prompt box functionality by clicking on the alert textbox tab, triggering a prompt dialog, entering text into it, and accepting the prompt.

Starting URL: https://demo.automationtesting.in/Alerts.html

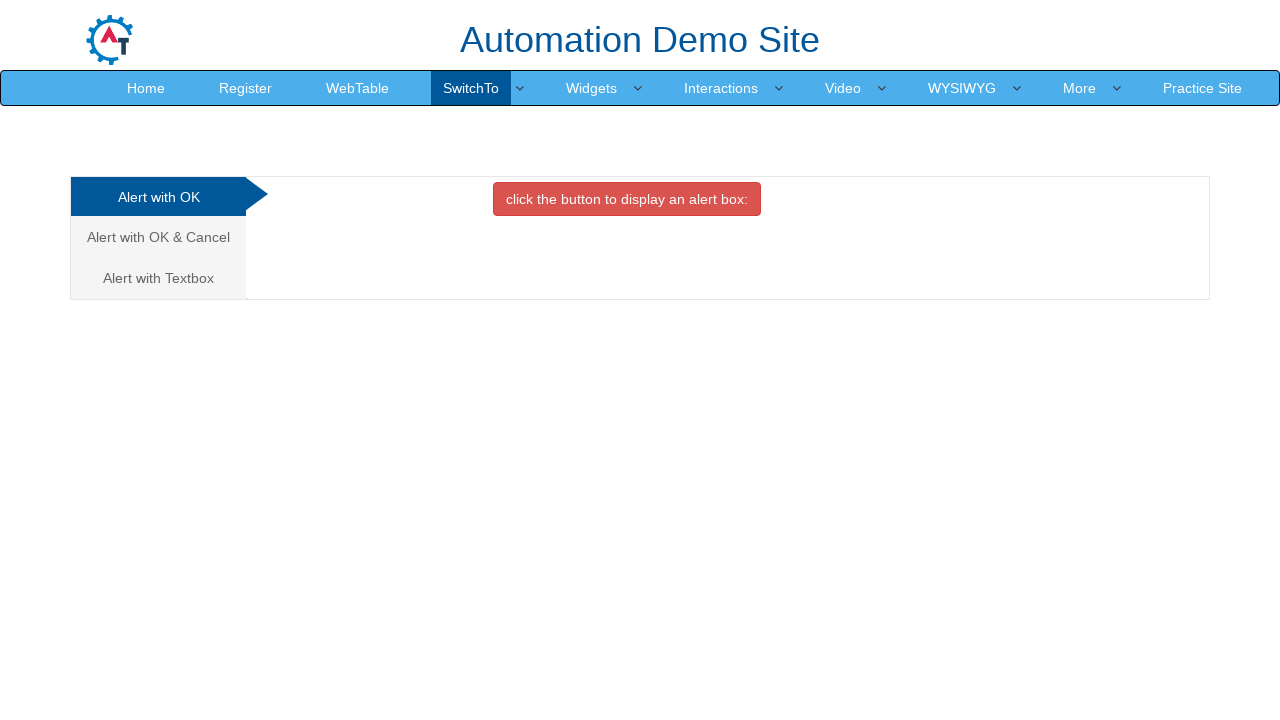

Clicked on 'Alert with Textbox' tab at (158, 278) on xpath=//a[text()='Alert with Textbox ']
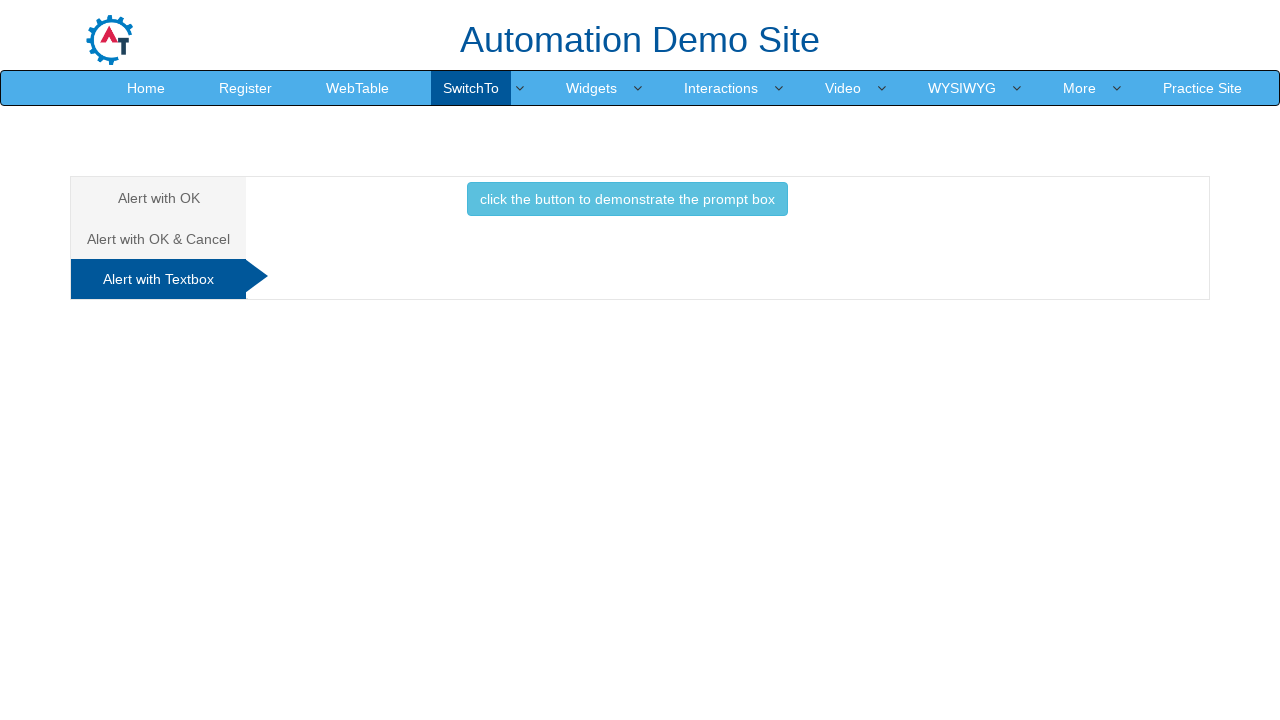

Clicked button to trigger prompt box at (627, 199) on xpath=//button[text()='click the button to demonstrate the prompt box ']
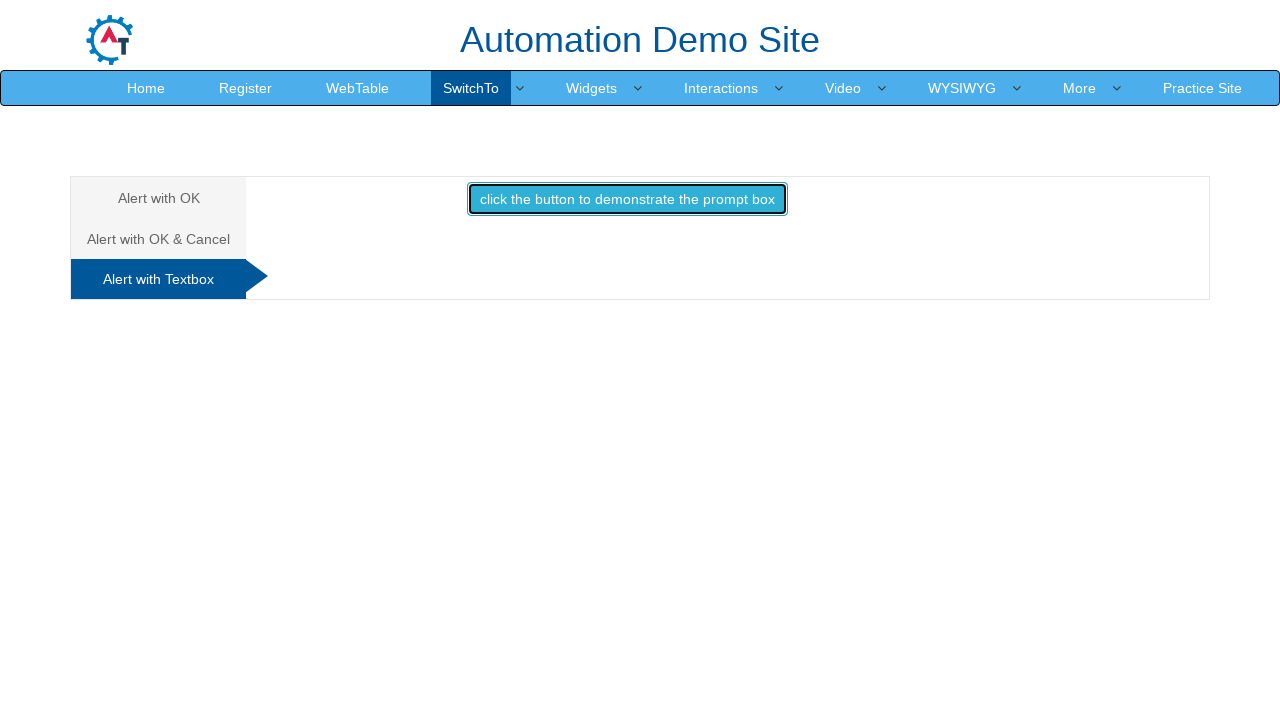

Set up dialog handler to accept prompts with text 'k'
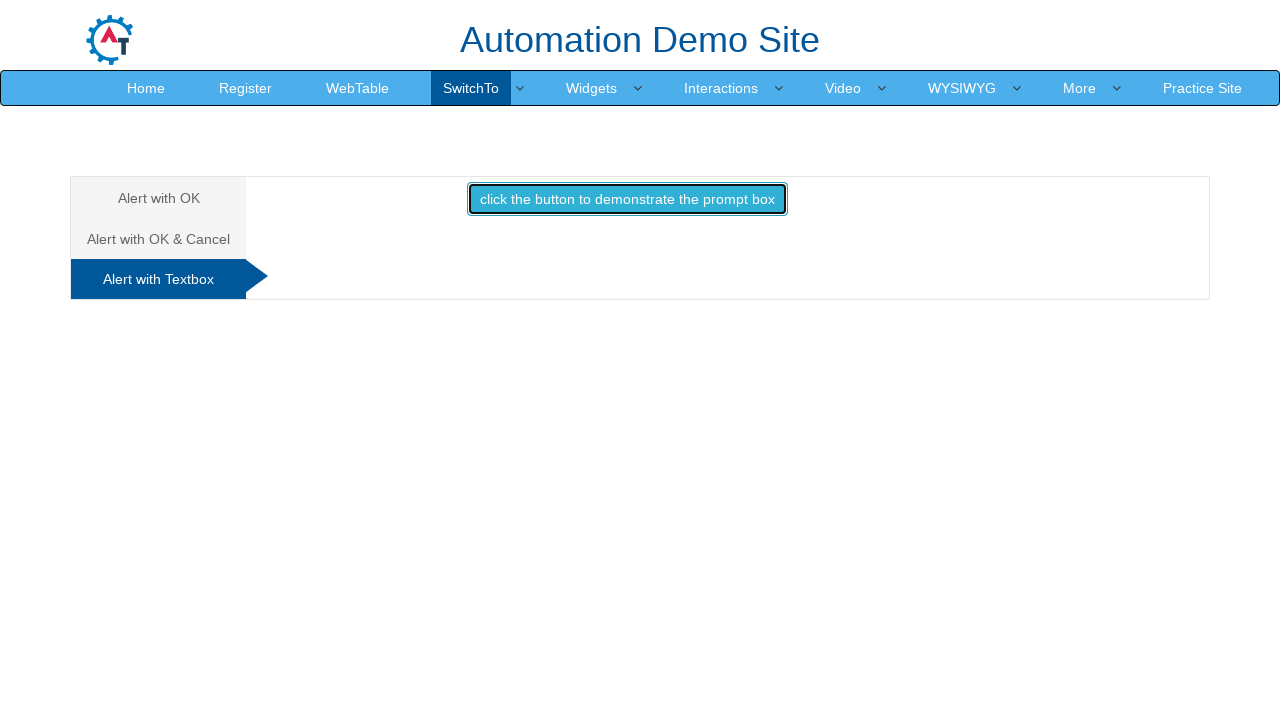

Clicked button again to trigger prompt with handler active at (627, 199) on xpath=//button[text()='click the button to demonstrate the prompt box ']
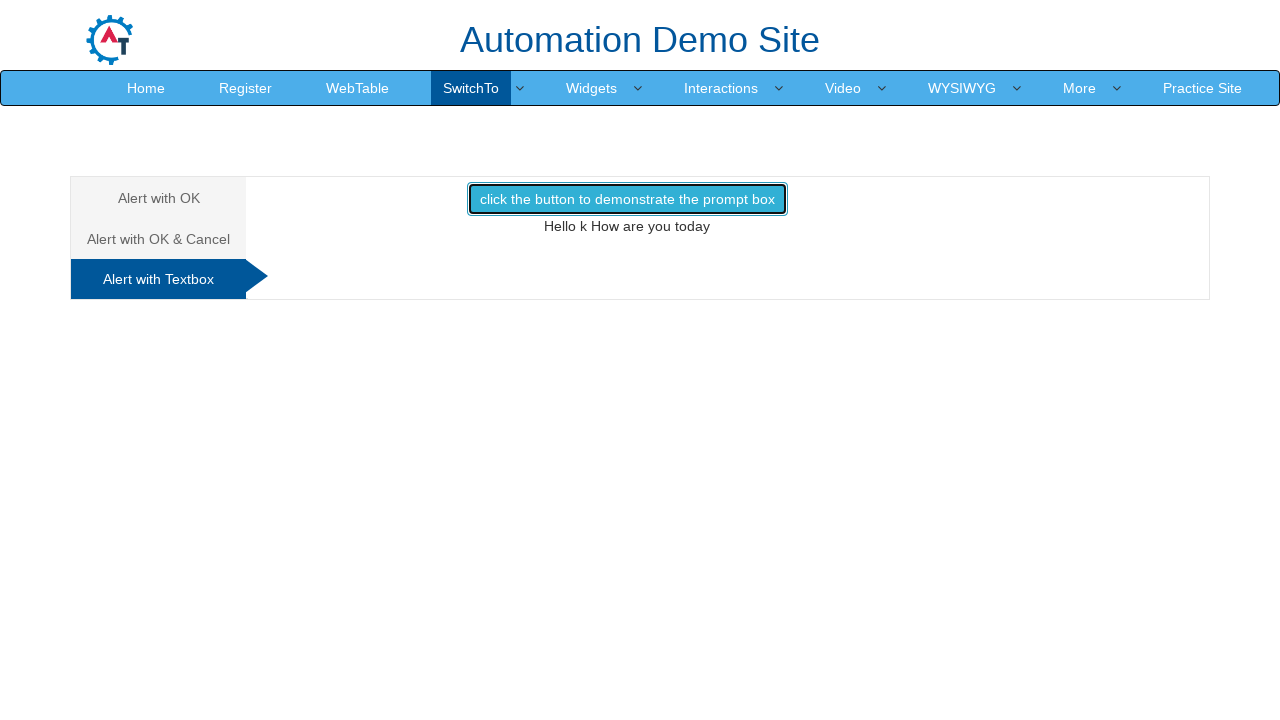

Waited 2 seconds for dialog processing to complete
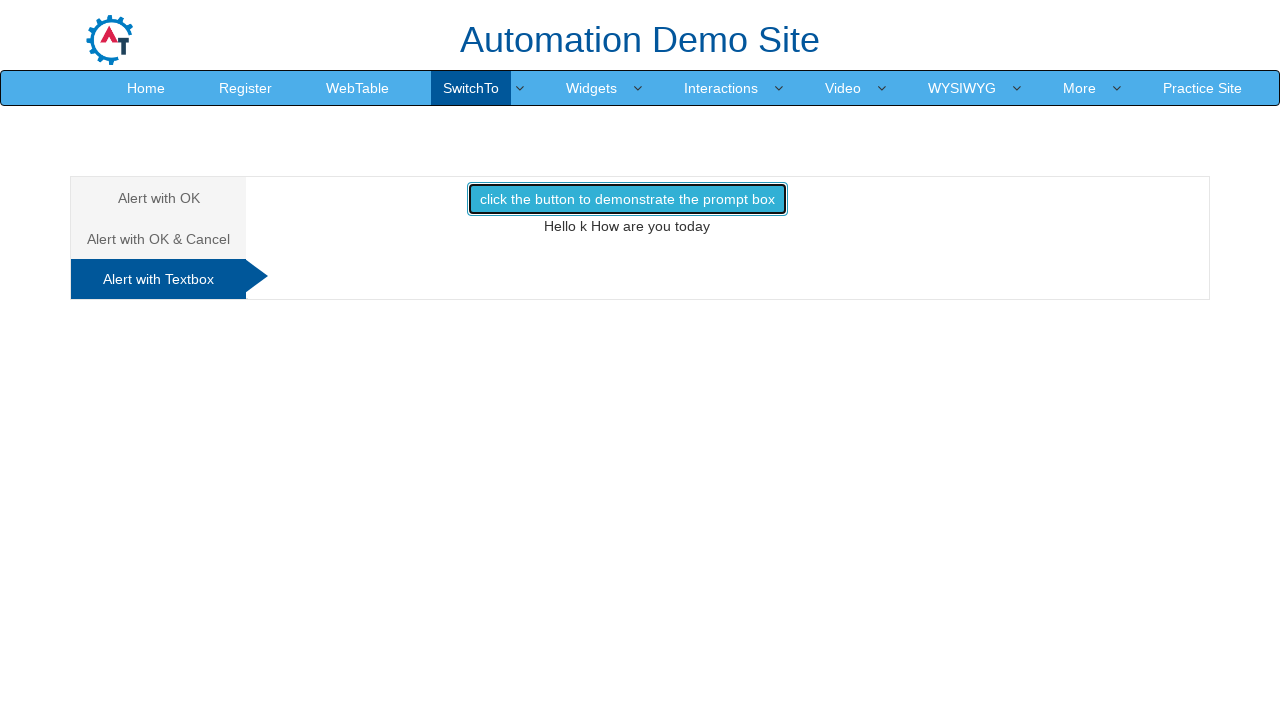

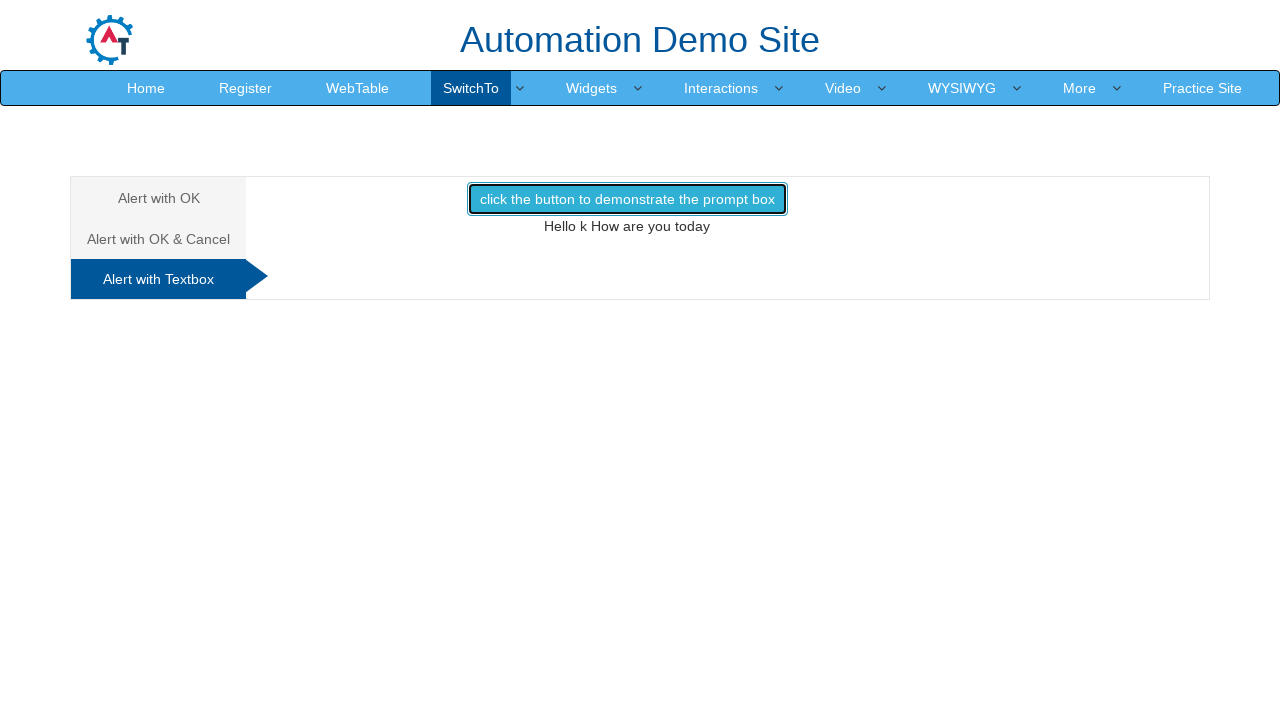